Tests floating menu by scrolling the page and verifying the menu remains visible

Starting URL: https://the-internet.herokuapp.com/floating_menu

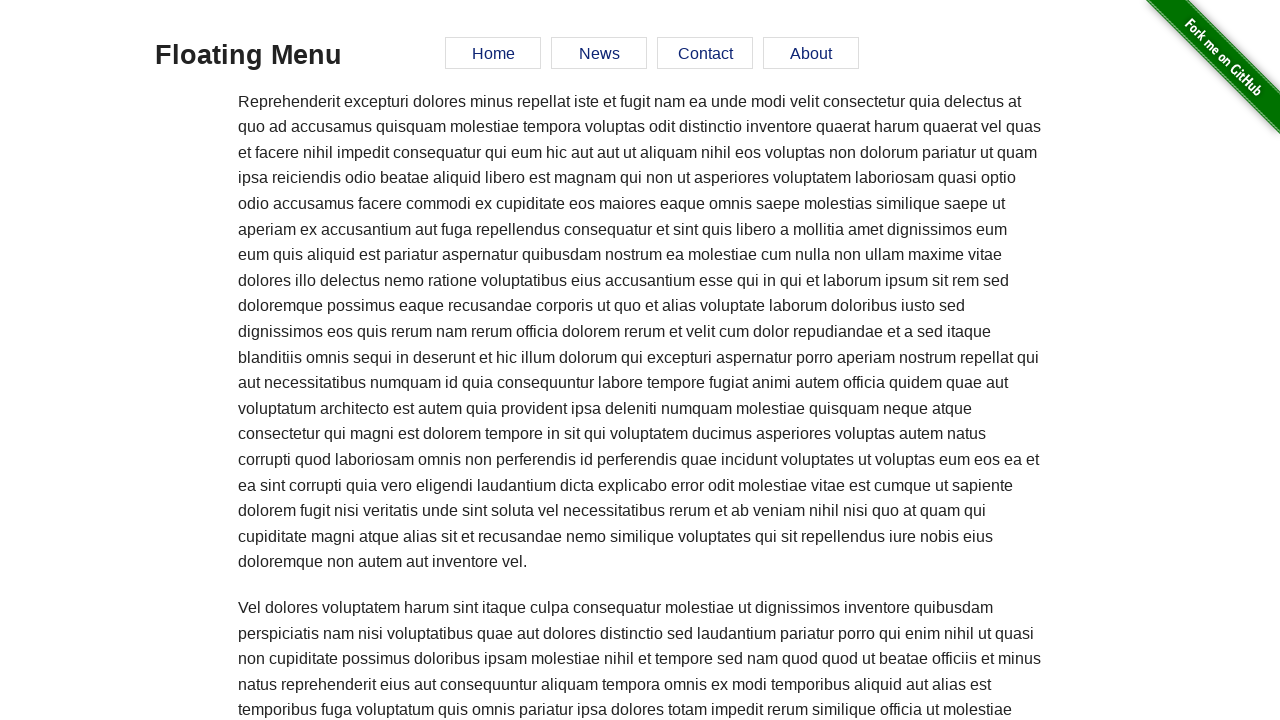

Verified floating menu is visible initially
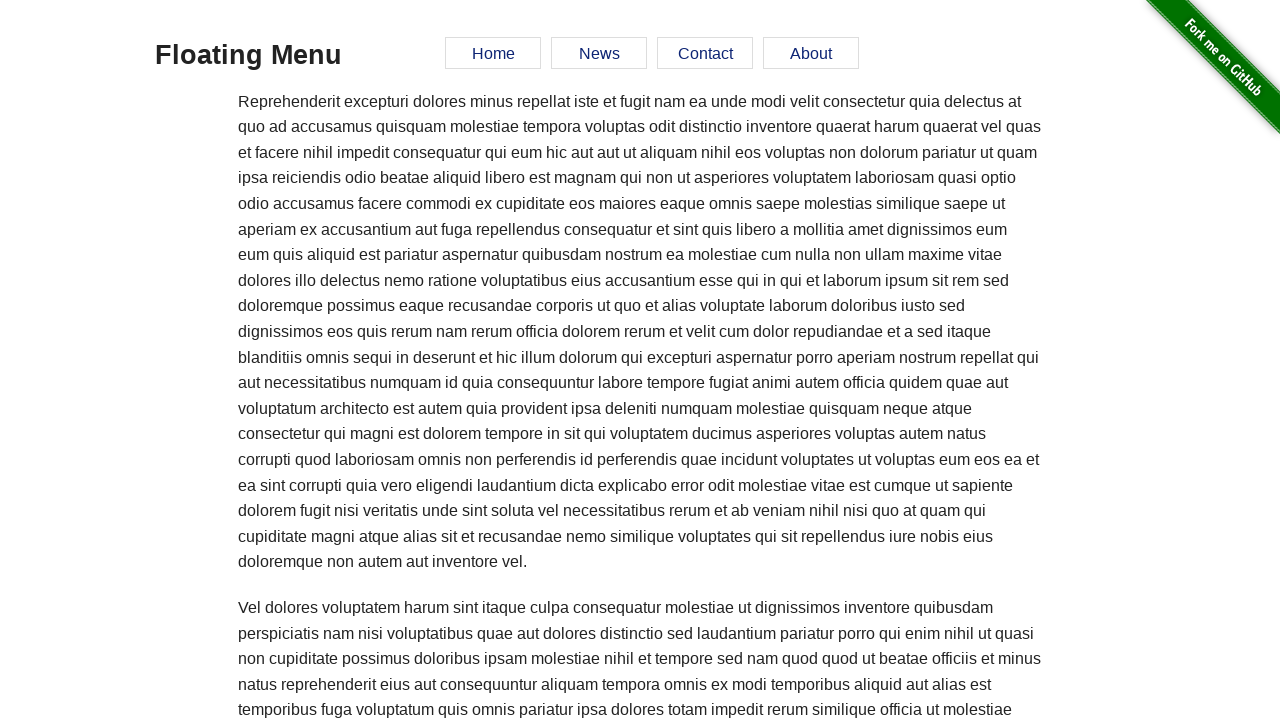

Scrolled down to the bottom of the page
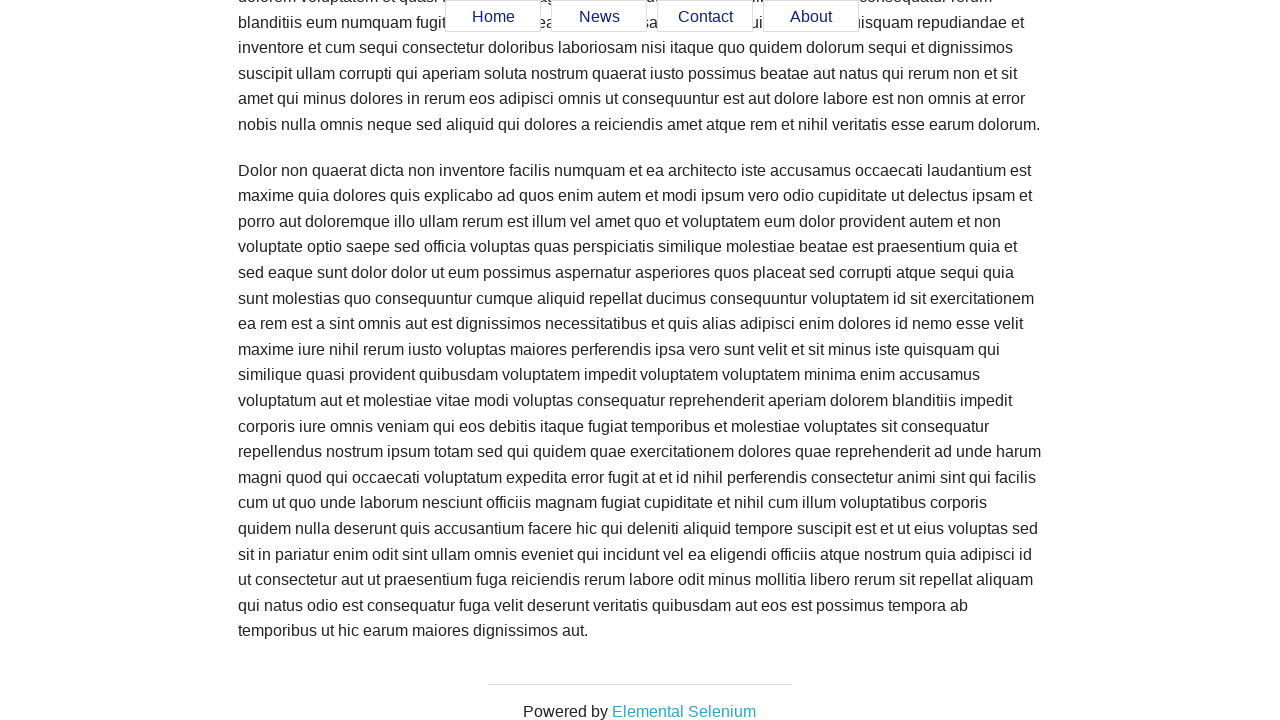

Waited 500ms for page to stabilize after scrolling
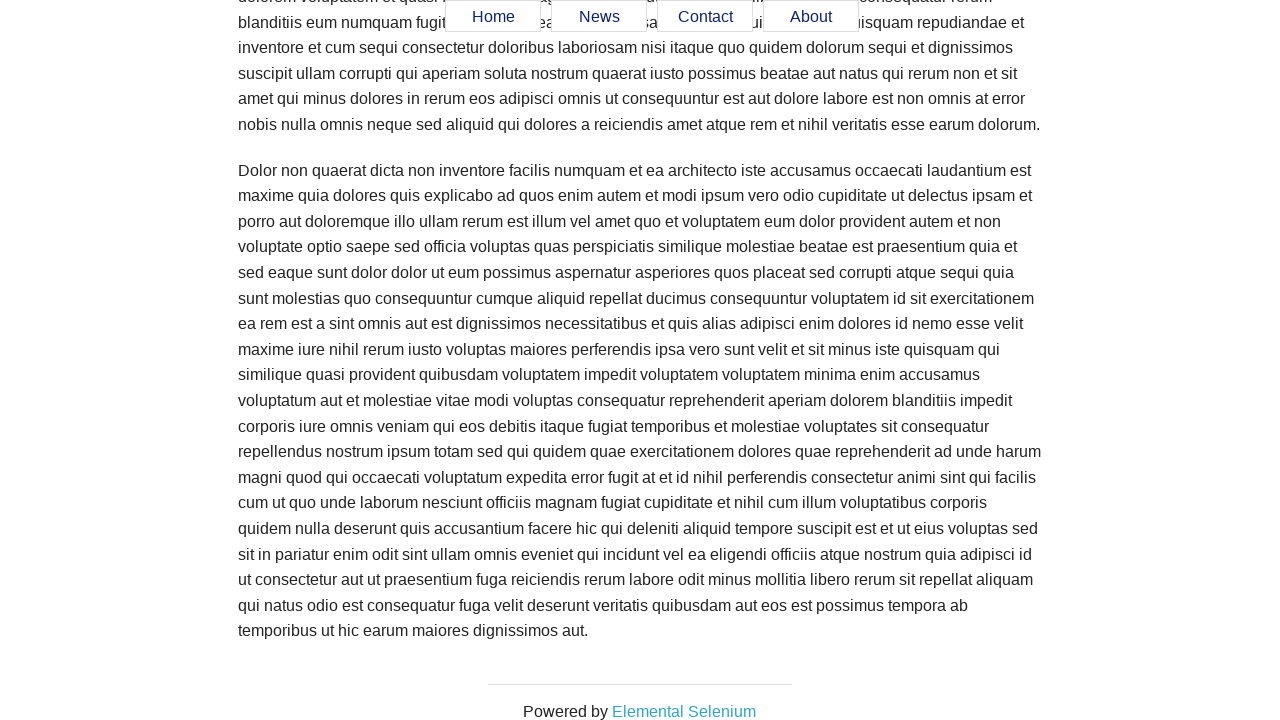

Verified floating menu is still visible after scrolling down
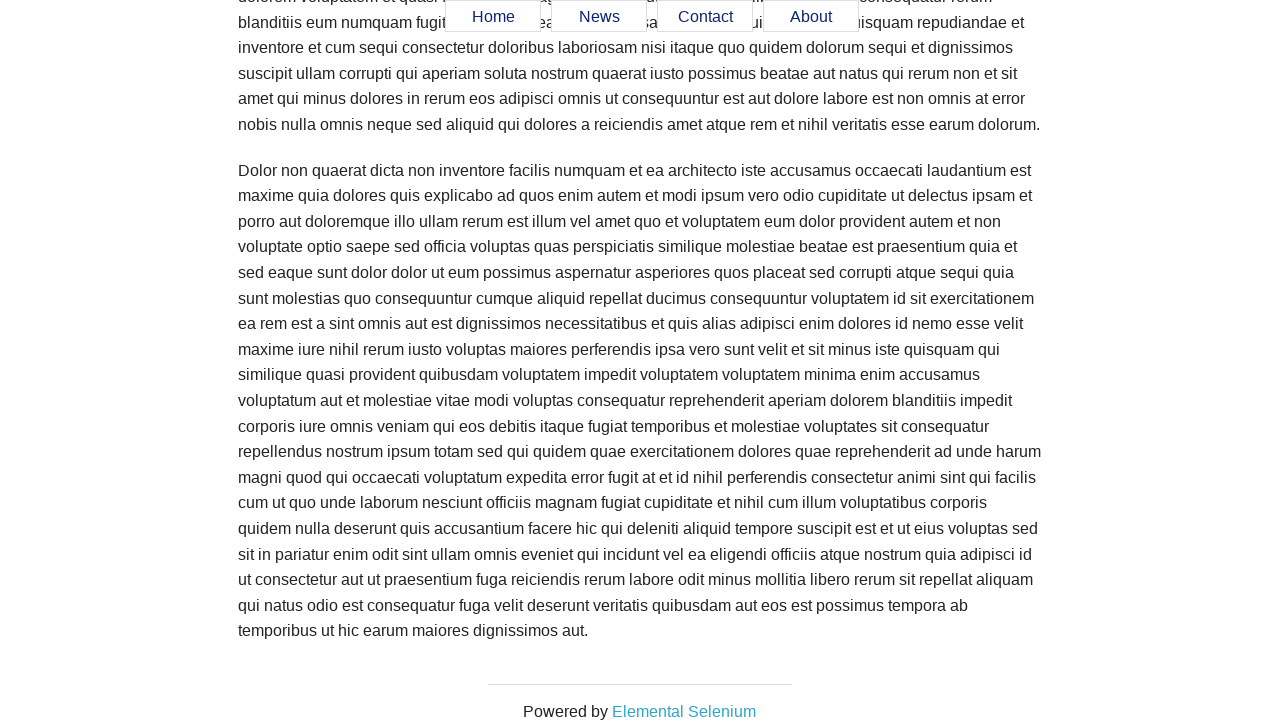

Scrolled back up to the top of the page
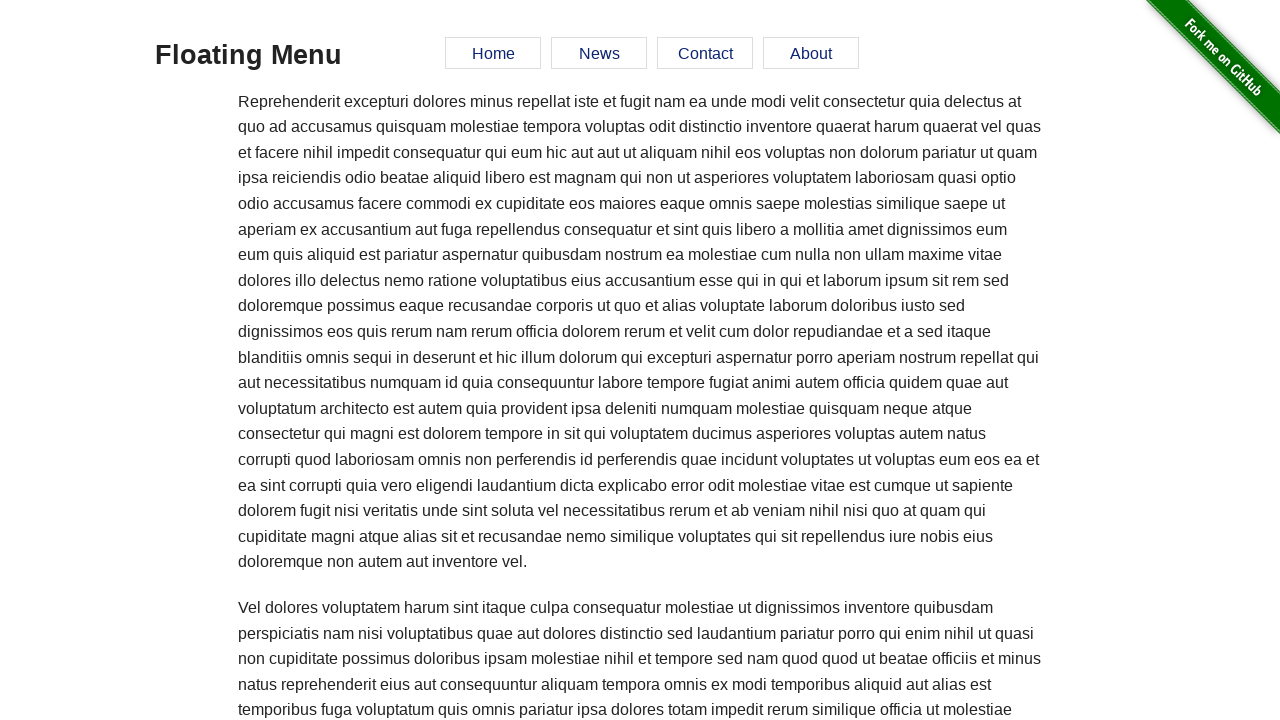

Waited 500ms for page to stabilize after scrolling back up
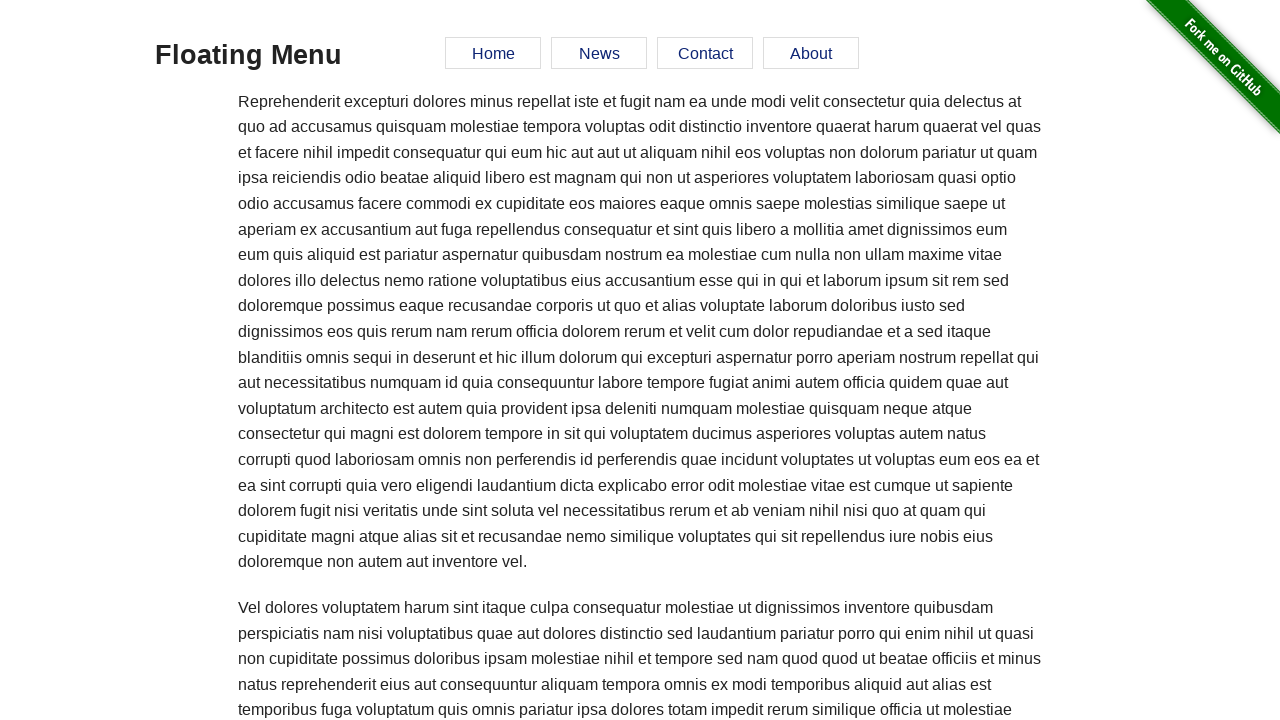

Verified floating menu is still visible after scrolling back to top
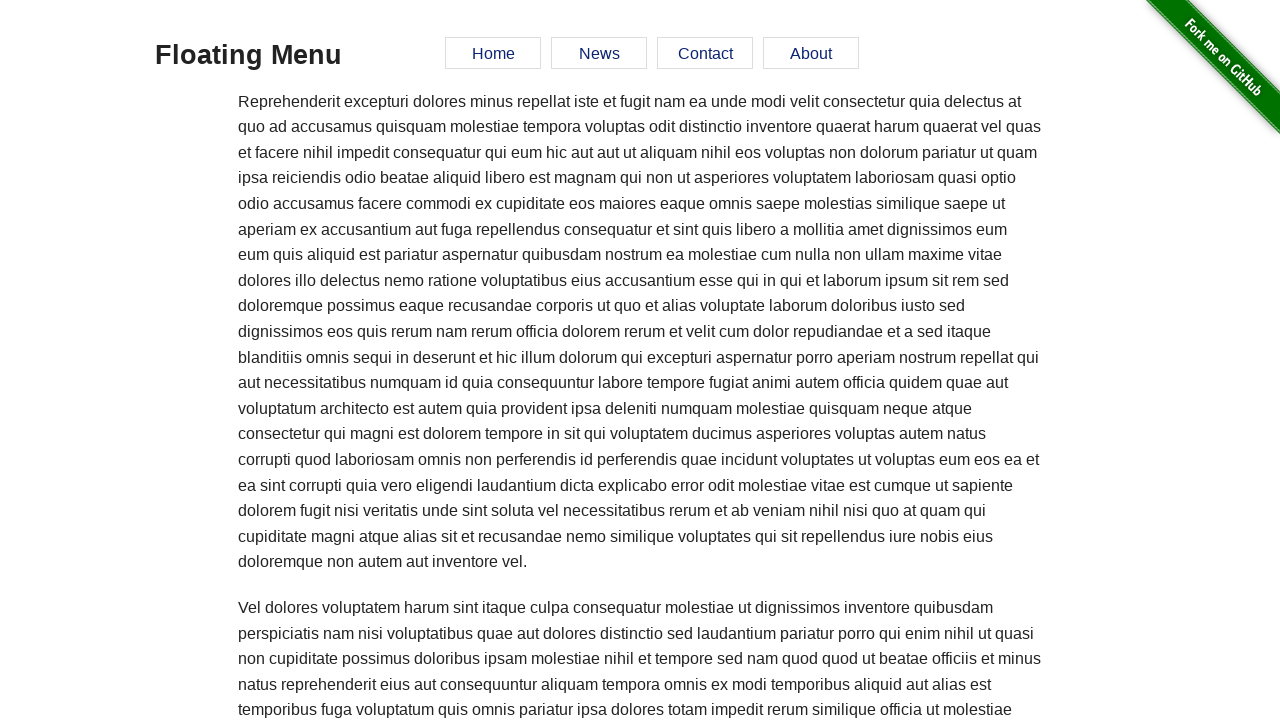

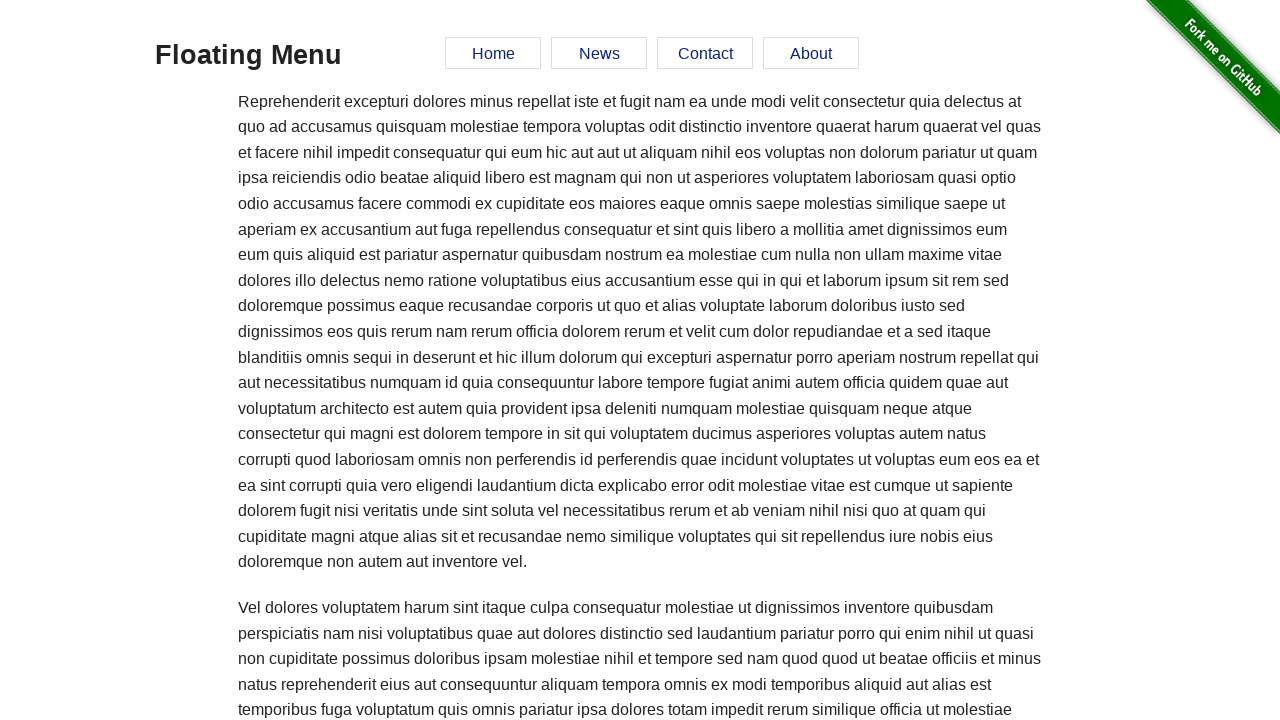